Tests radio button functionality by verifying default selection state and clicking to change selection between Vegetables and Legumes options

Starting URL: https://demo.aspnetawesome.com/

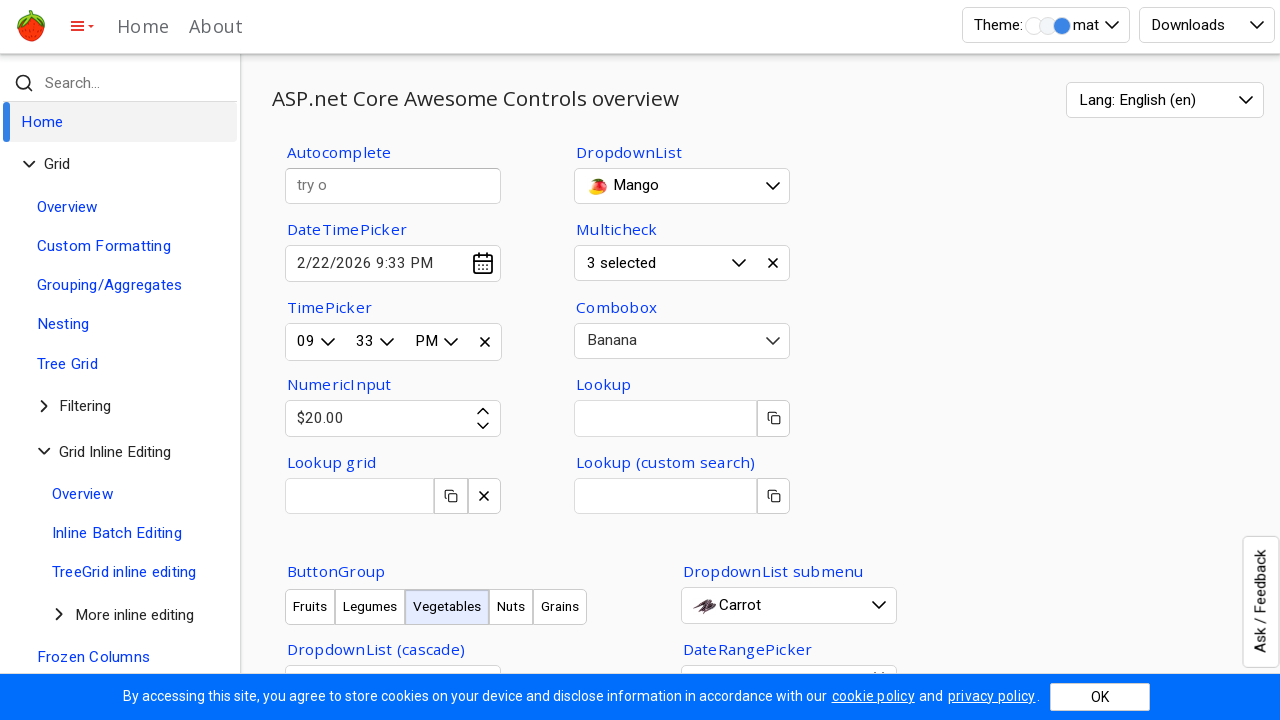

Waited 2 seconds for page to load
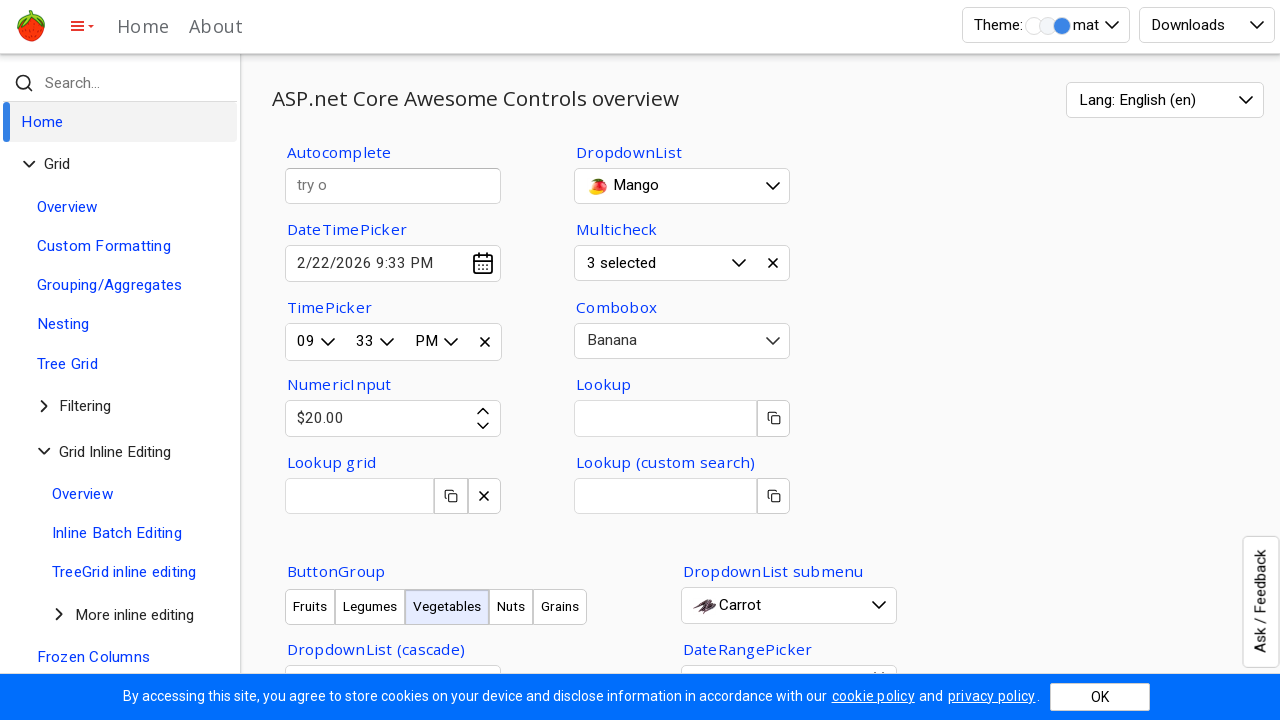

Located Vegetables radio button element
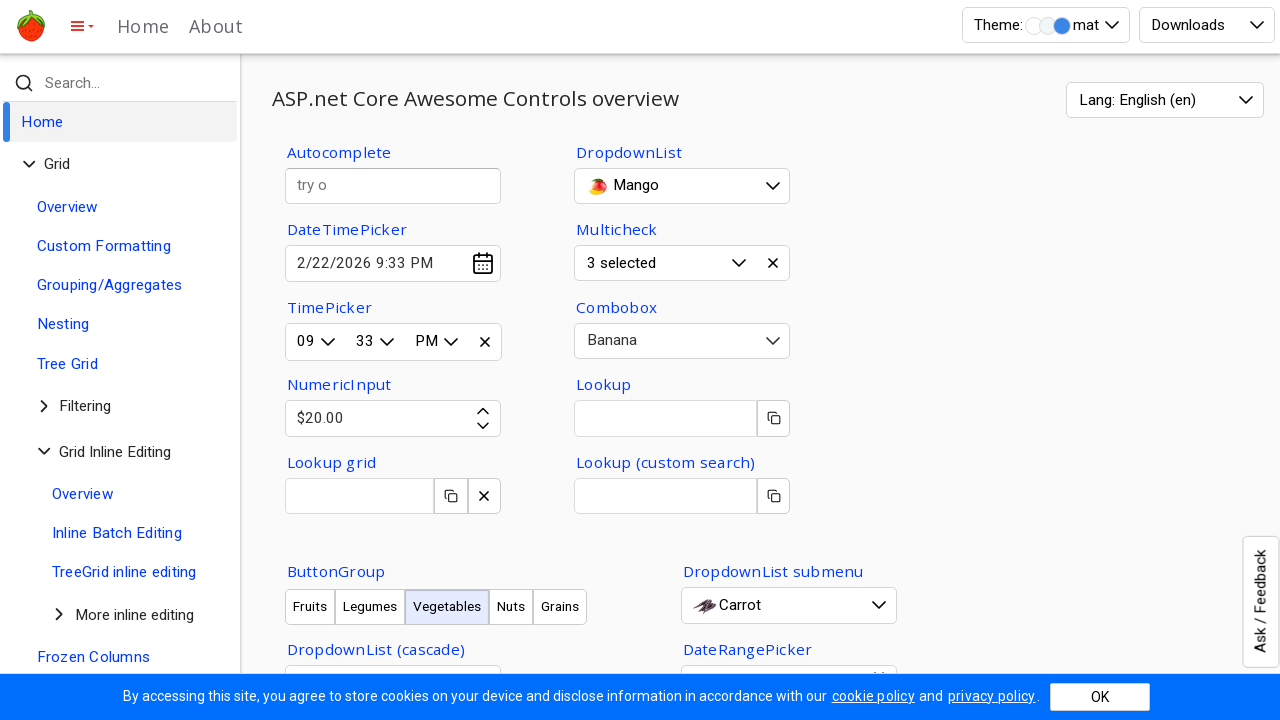

Verified Vegetables radio button is selected by default
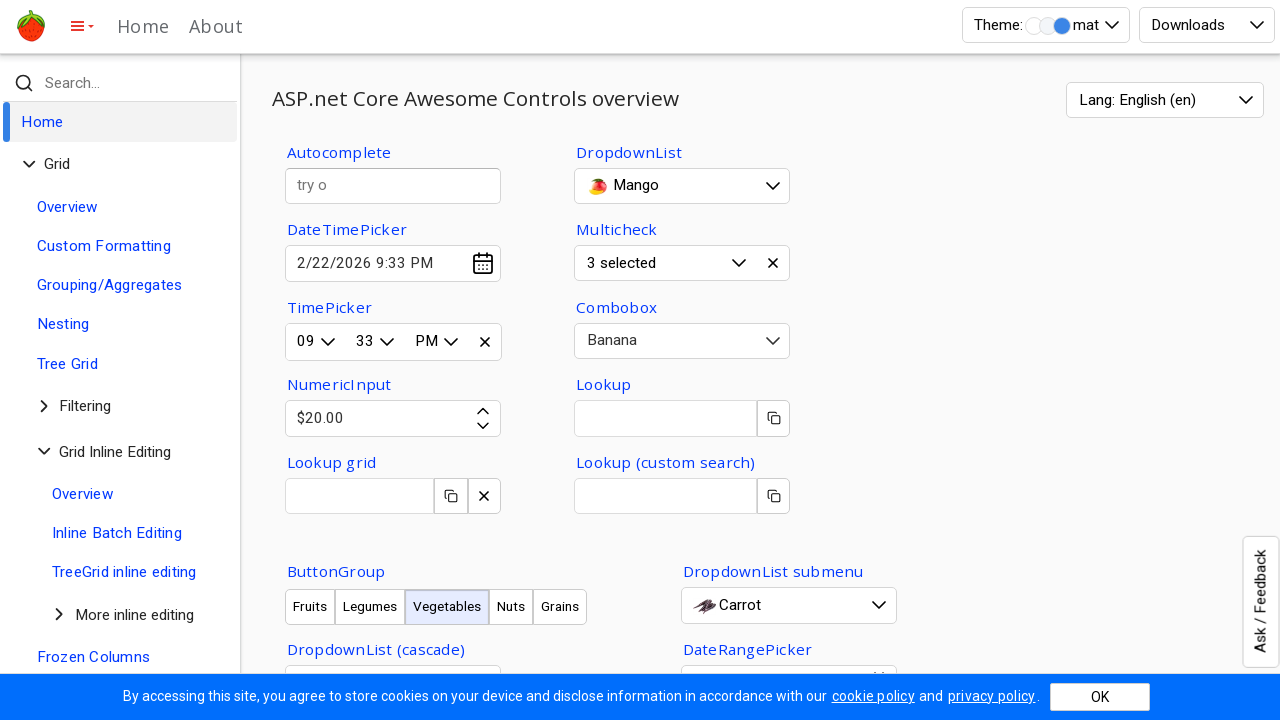

Located Legumes radio button element
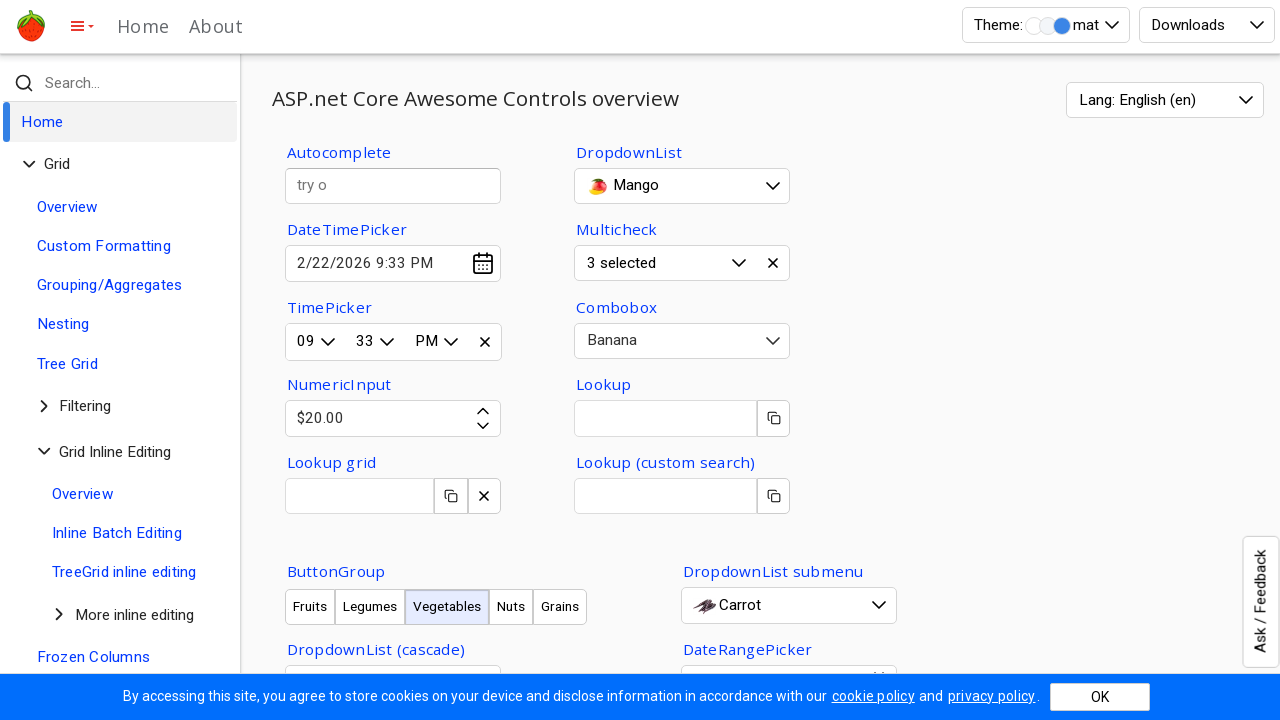

Verified Legumes radio button is NOT selected
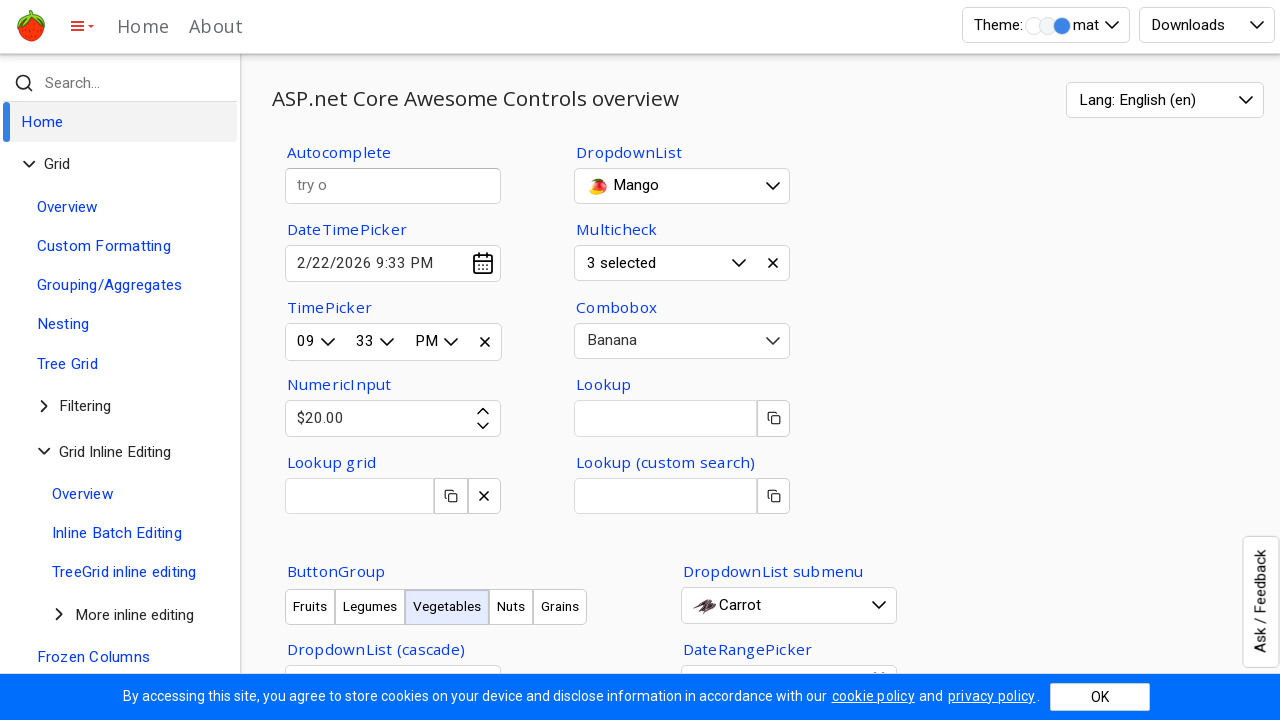

Located Legumes radio button clickable area
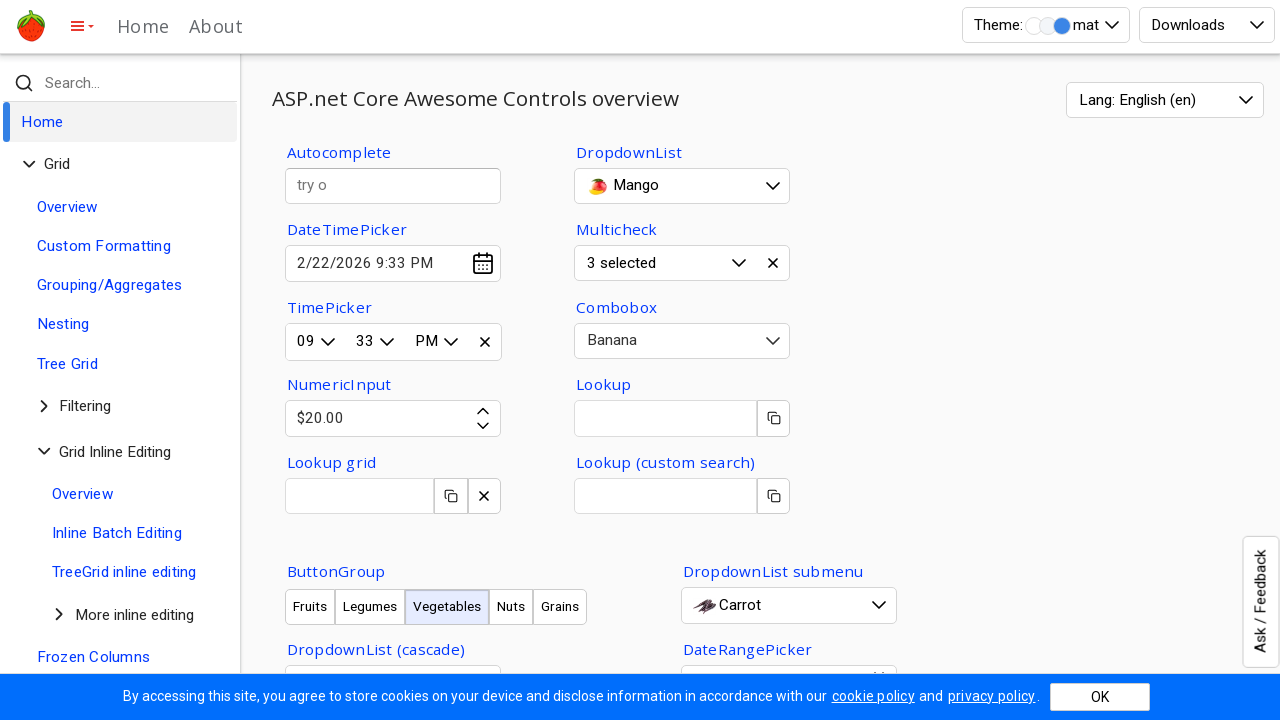

Waited 5 seconds before clicking Legumes
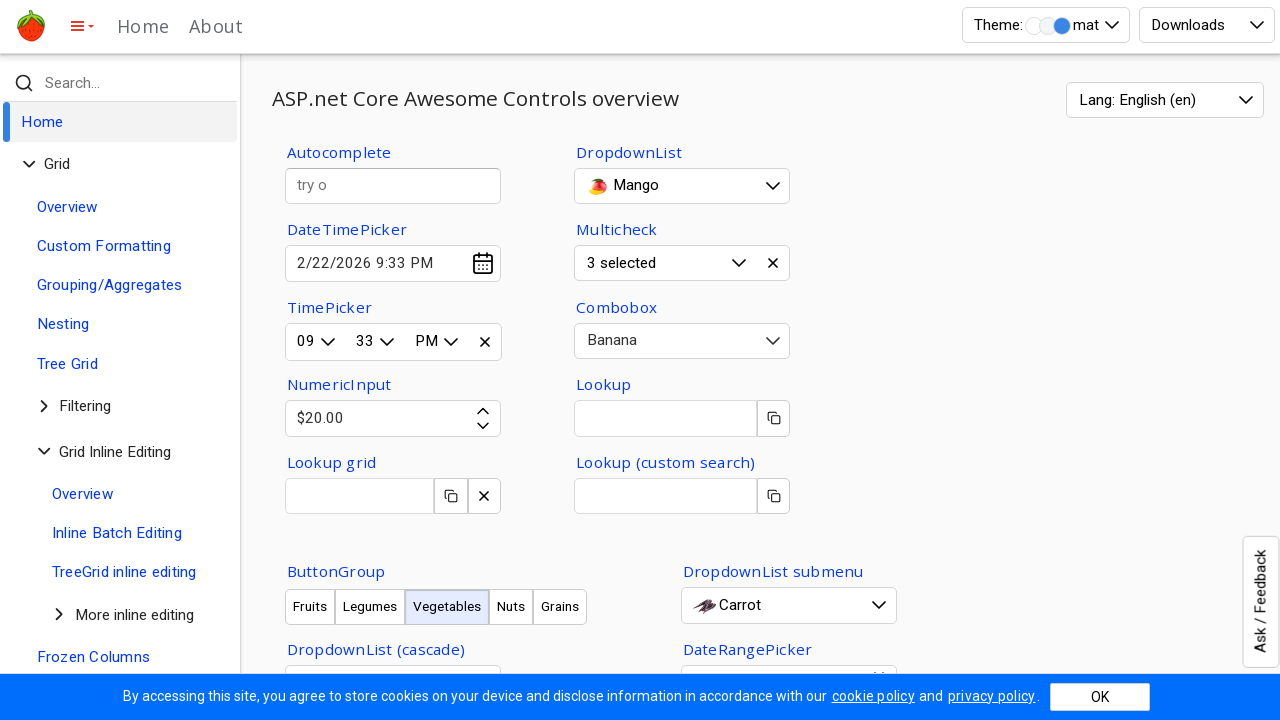

Clicked Legumes radio button at (298, 360) on xpath=//div[text()='Legumes']/../div[1]
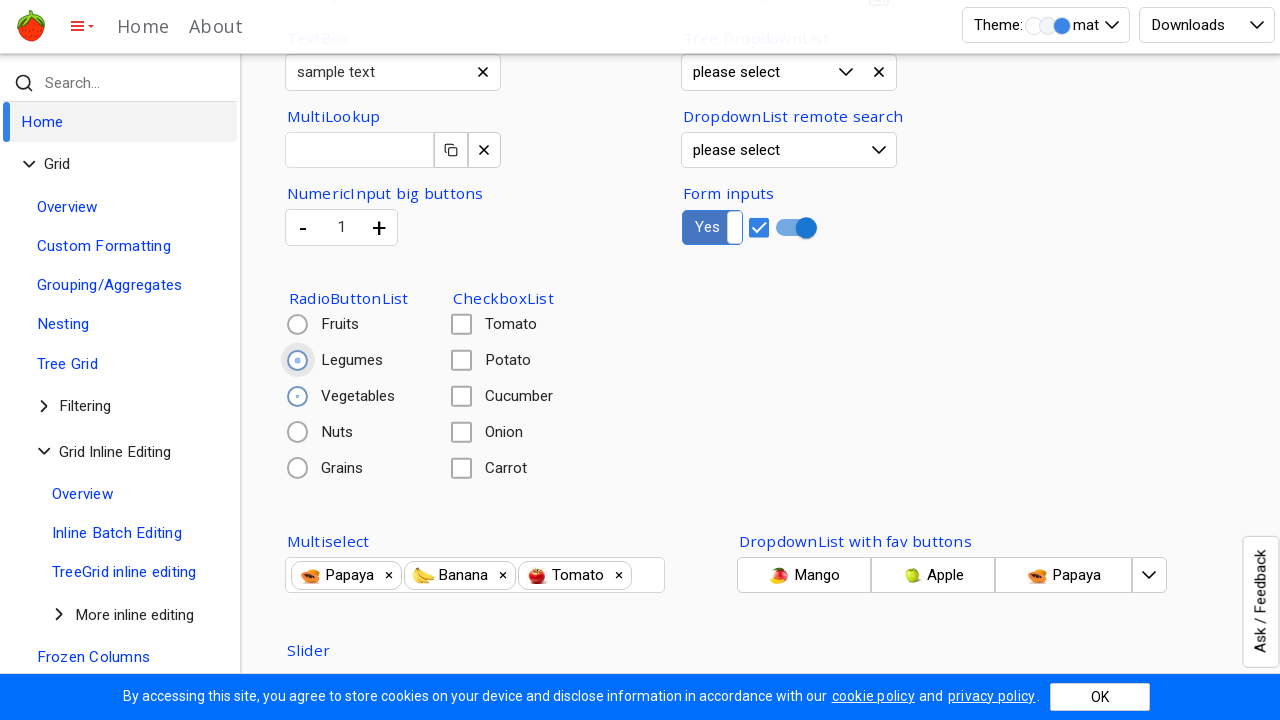

Waited 5 seconds after clicking Legumes
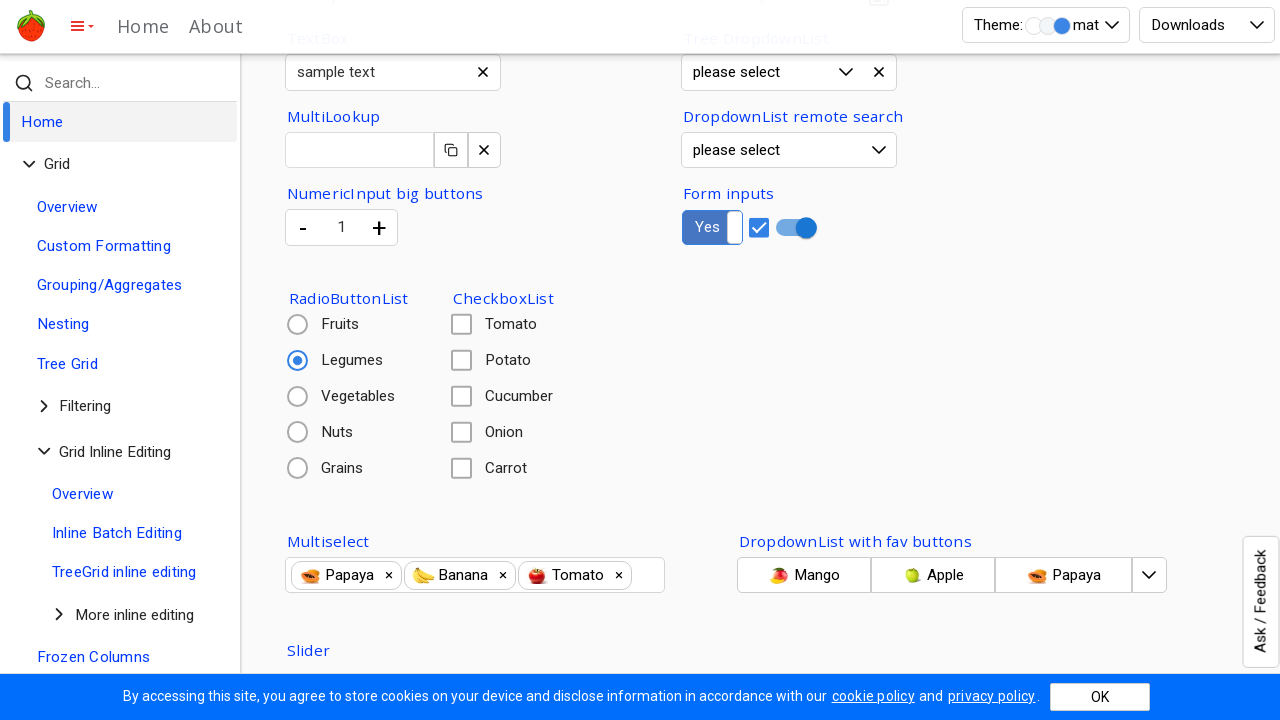

Verified Legumes radio button is now selected
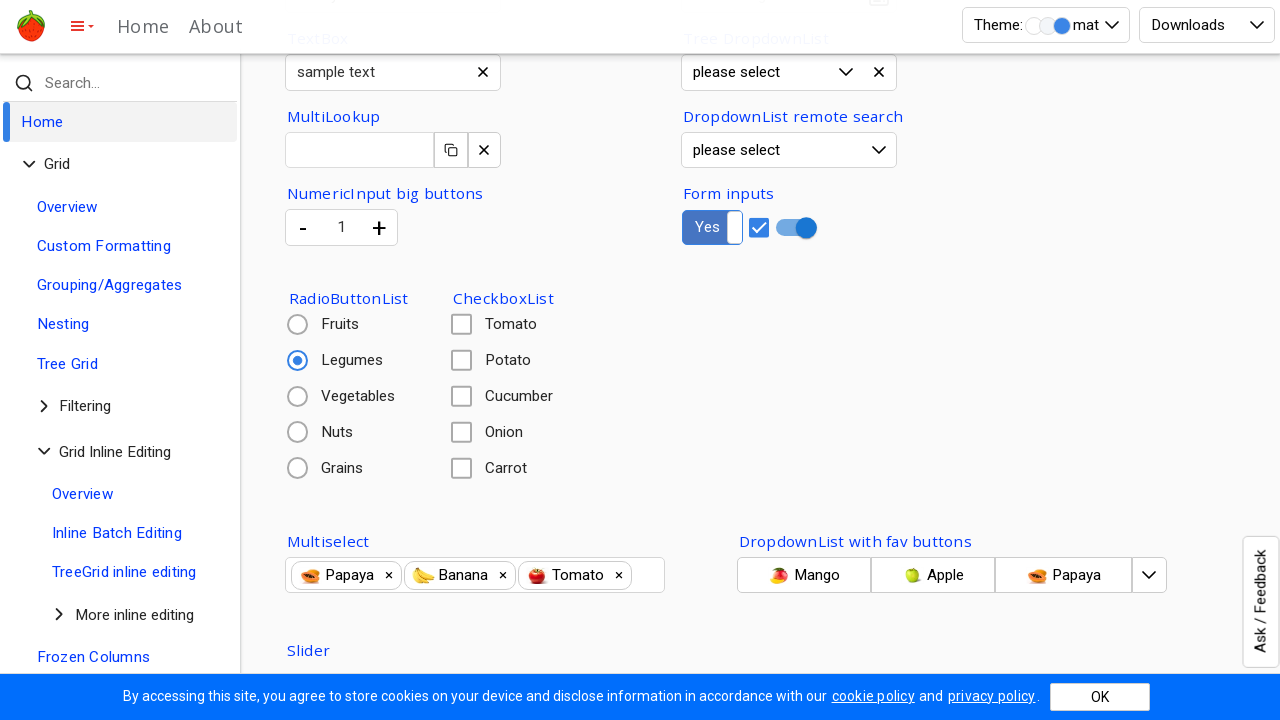

Verified Vegetables radio button is now NOT selected
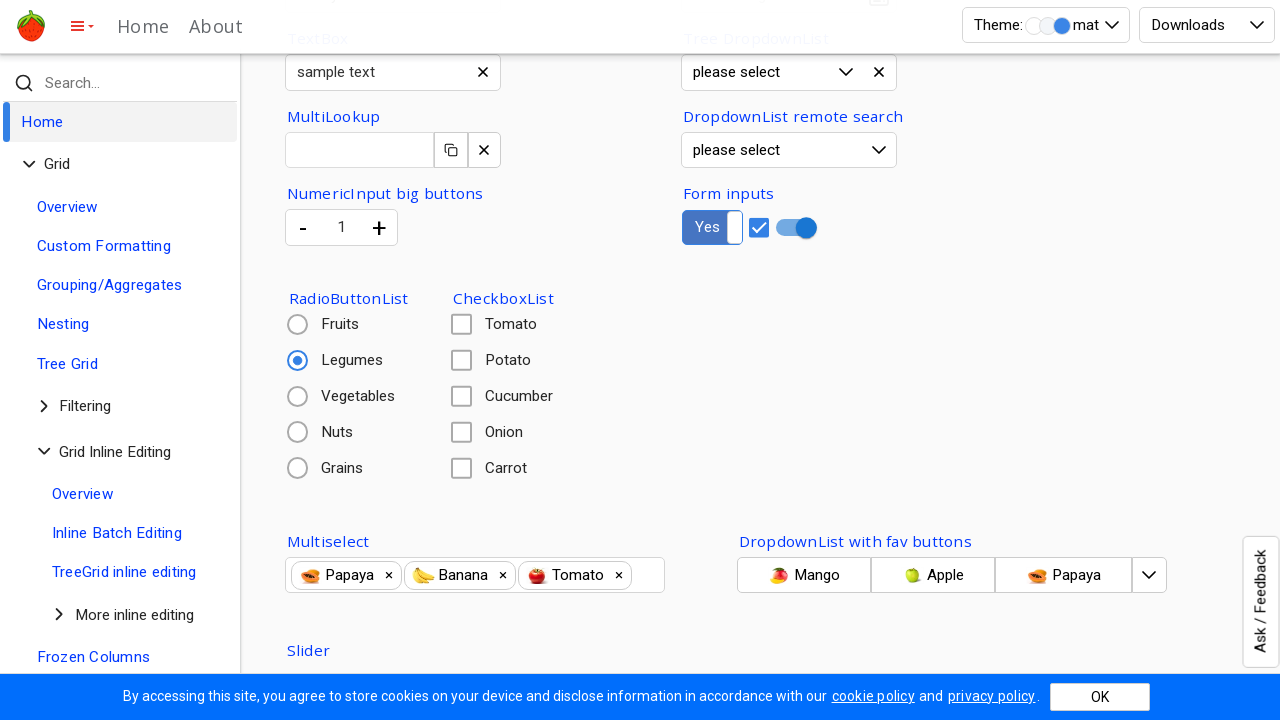

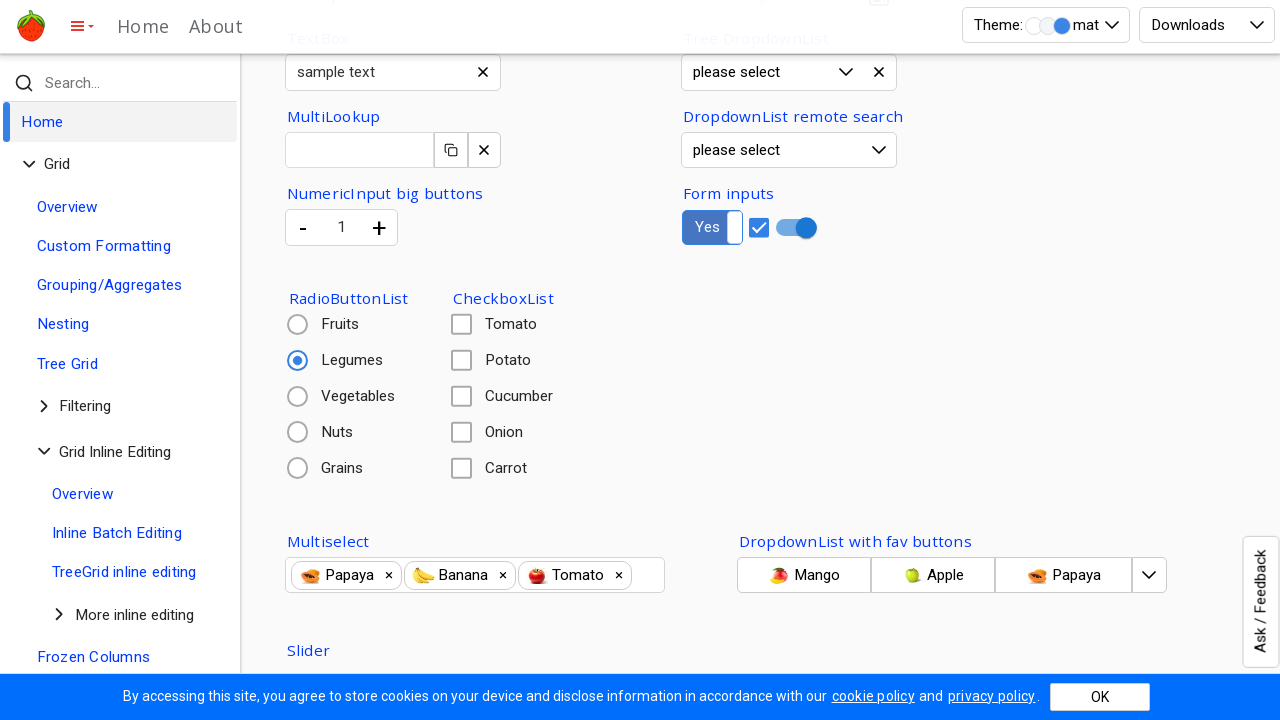